Tests the web form functionality by navigating from the main site to the web form page, filling out various form fields (text input, password, textarea, dropdown, datalist, checkbox, radio button, color picker, range slider, and date), submitting the form, and verifying the success message.

Starting URL: https://bonigarcia.dev/selenium-webdriver-java/

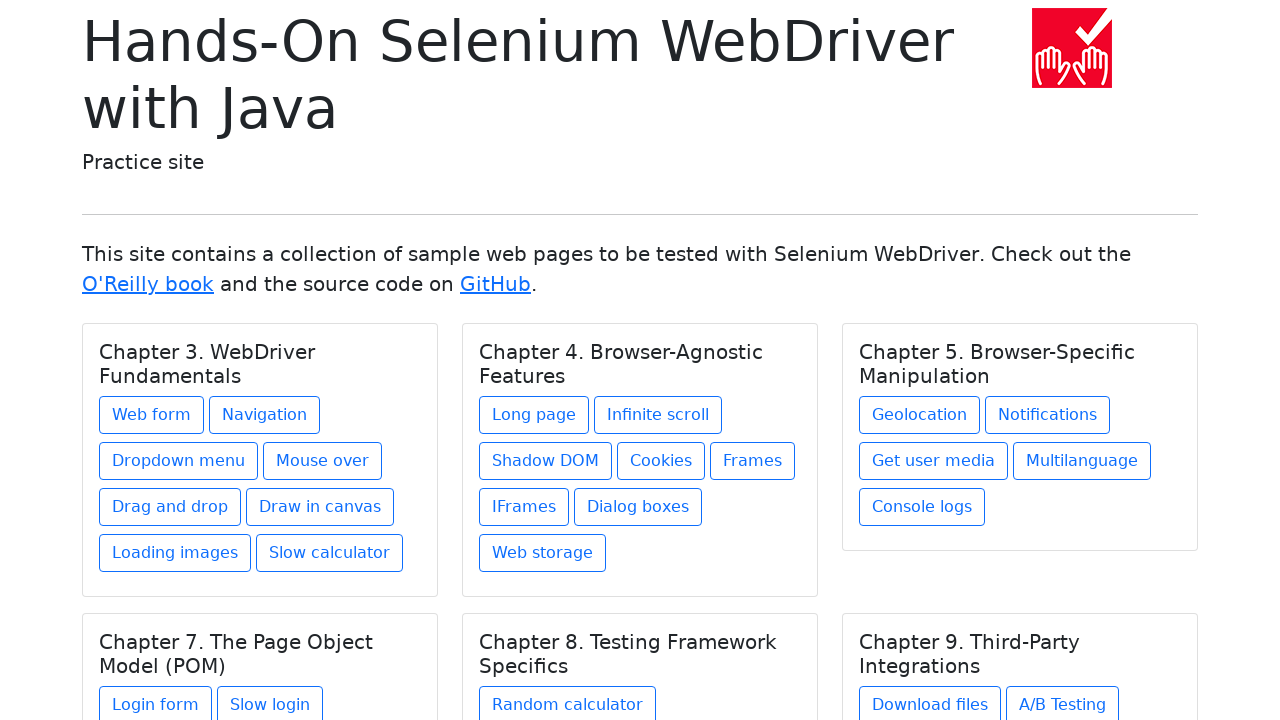

Main page loaded with lead paragraph visible
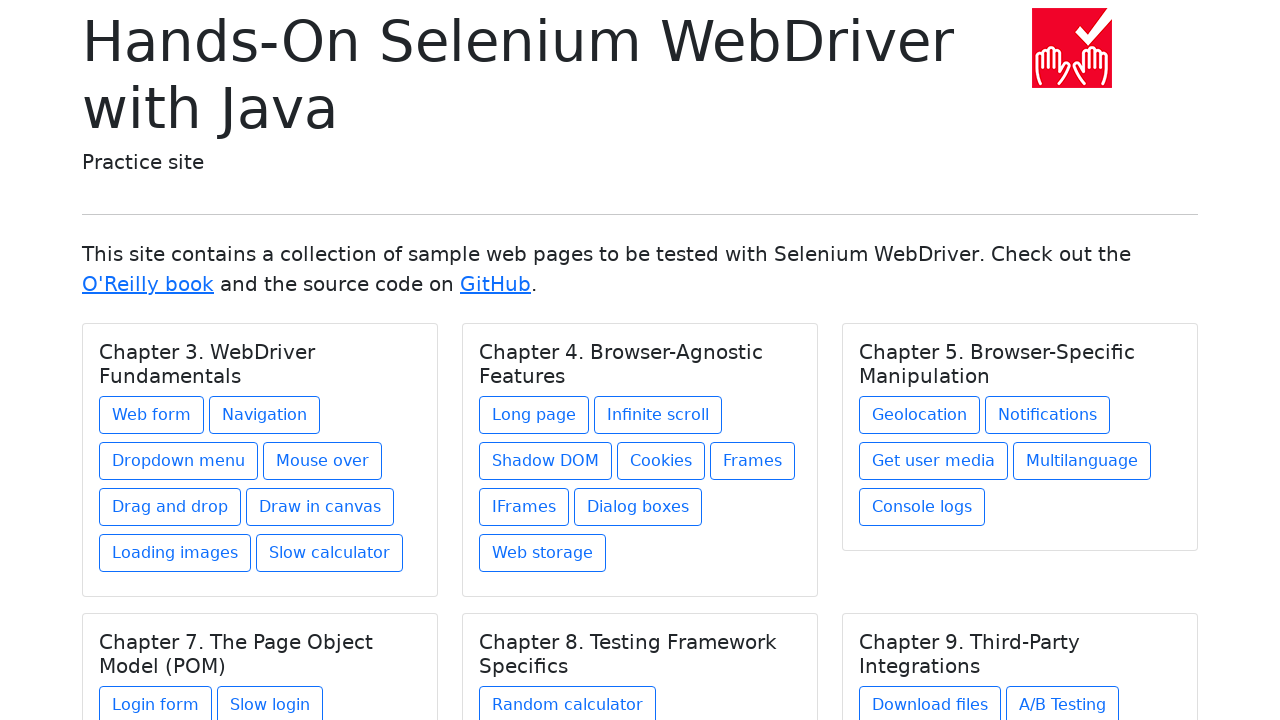

Clicked link to navigate to web form page at (152, 415) on a[href="web-form.html"]
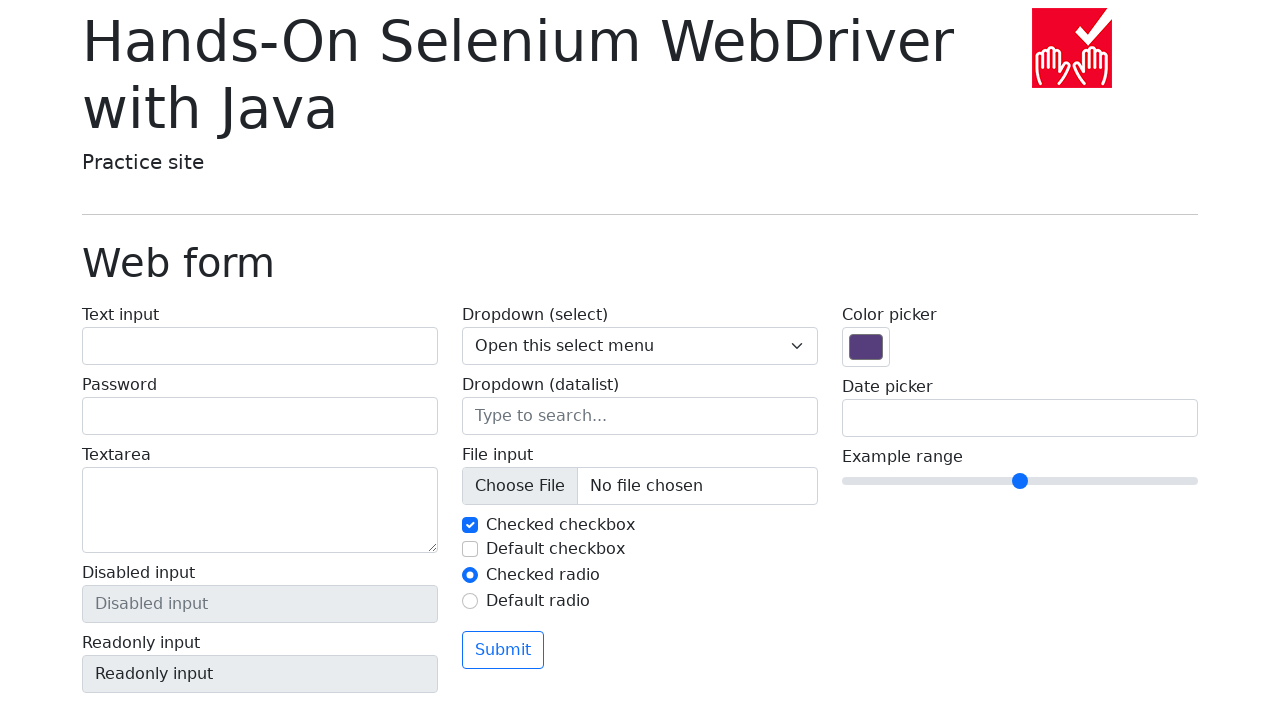

Web form page loaded with heading visible
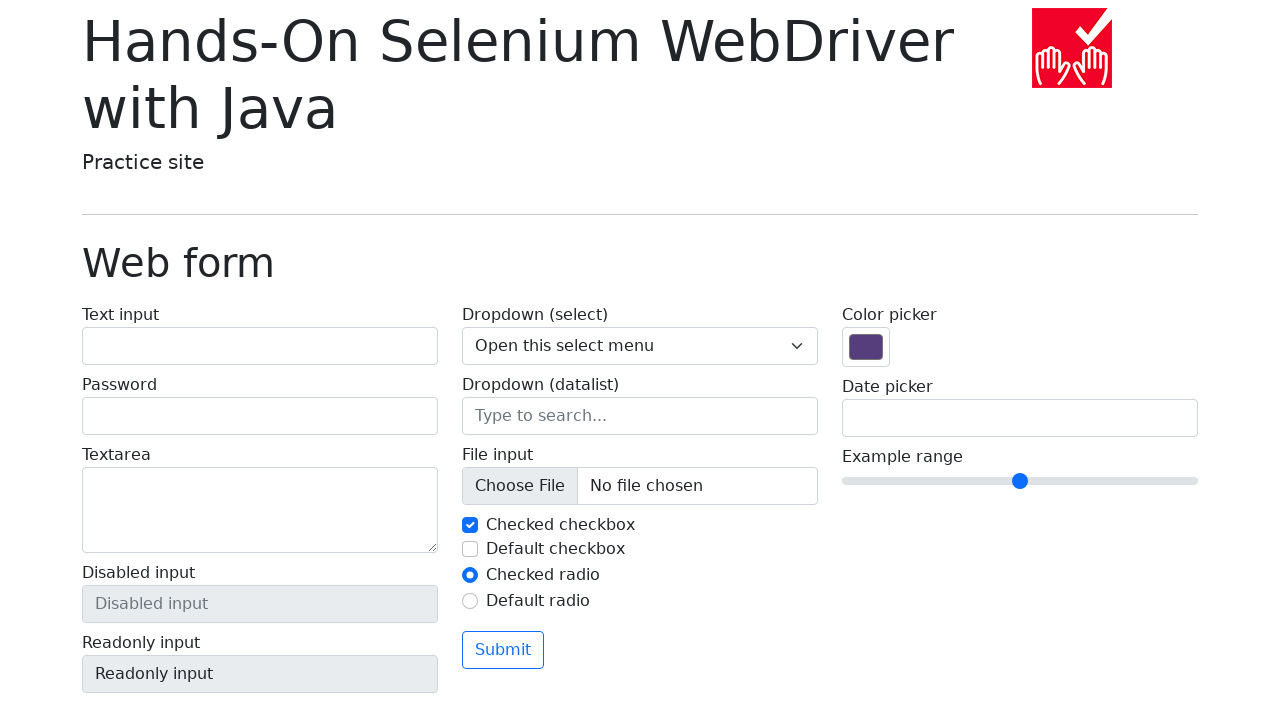

Filled text input field with 'Sample text input' on input[name="my-text"]
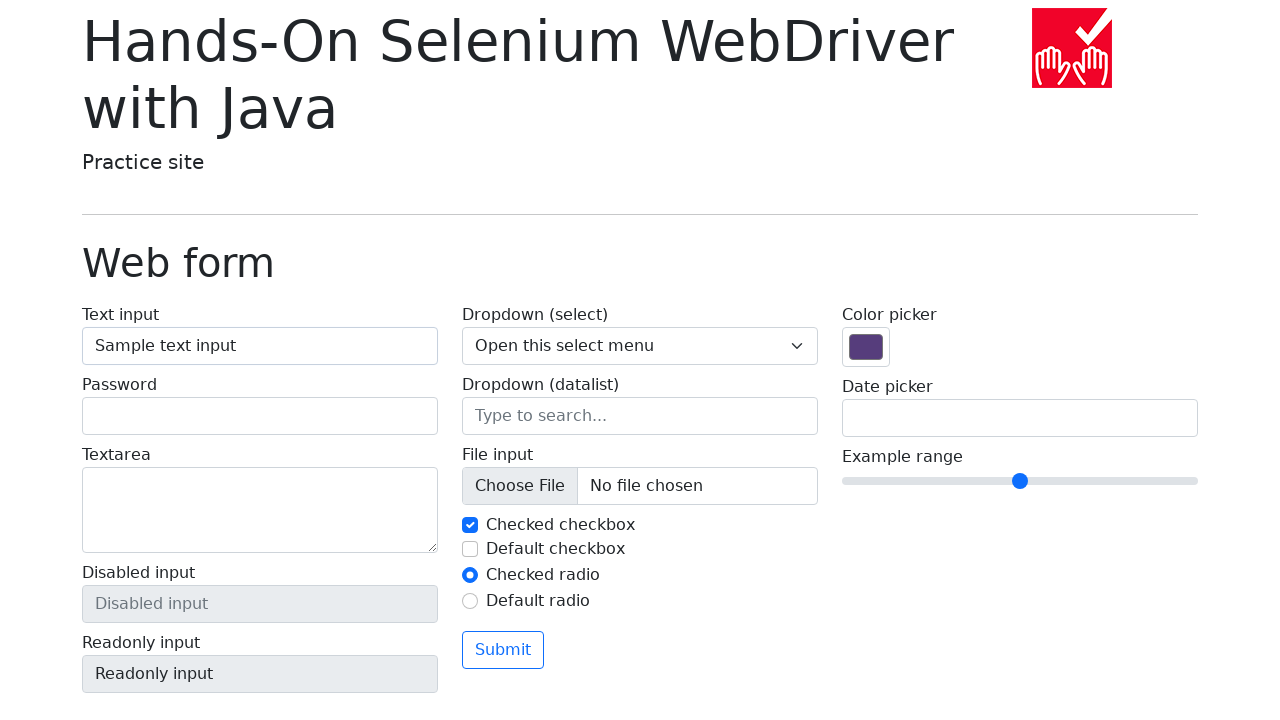

Filled password field with secure password on input[name="my-password"]
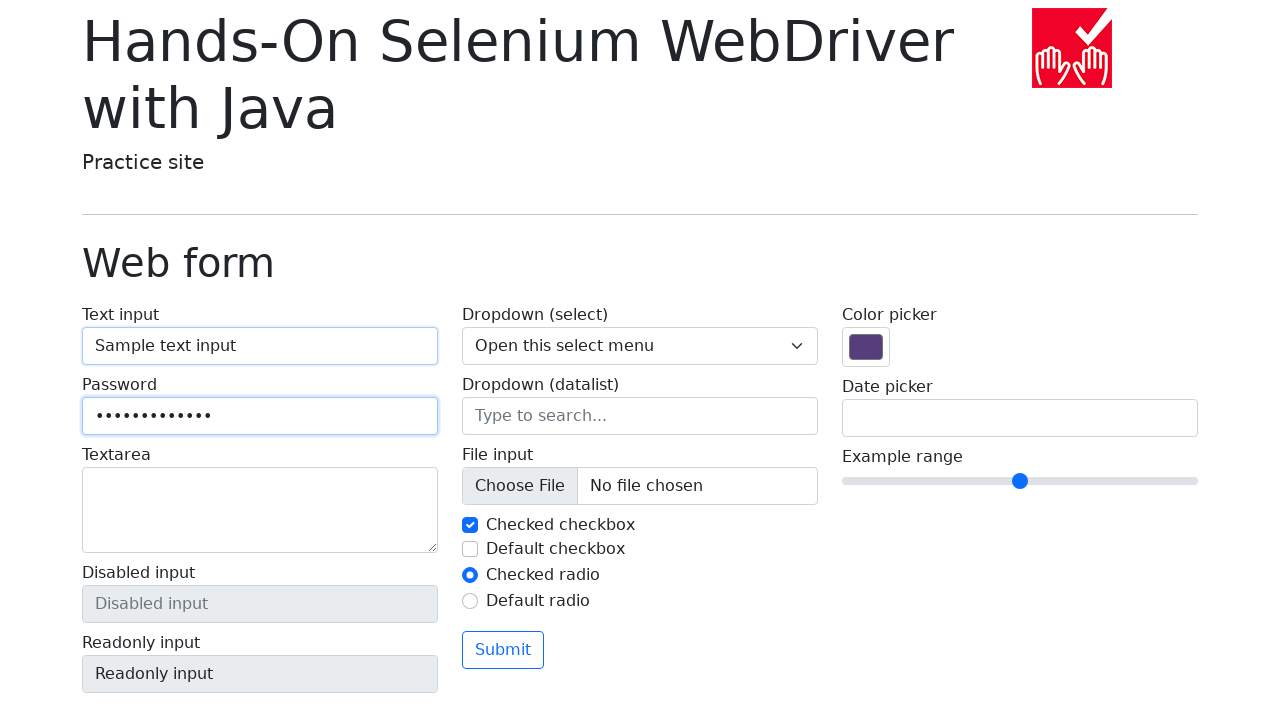

Filled textarea with sample content on textarea[name="my-textarea"]
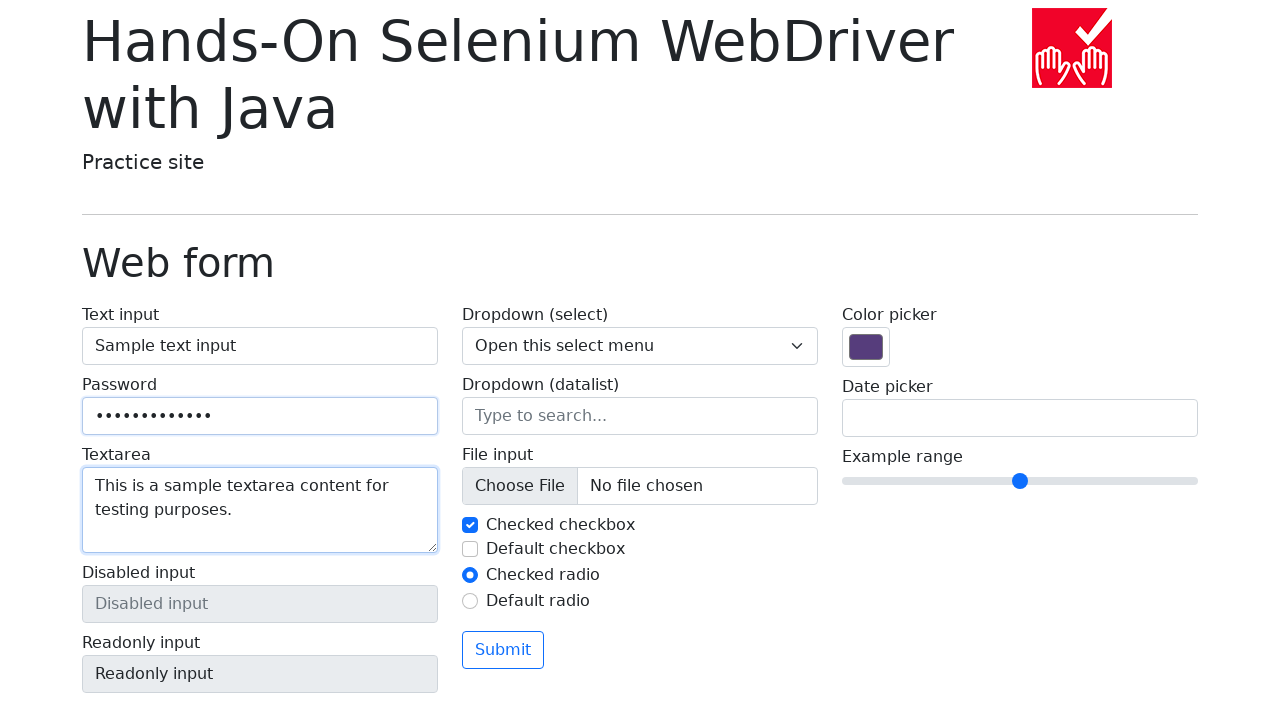

Selected 'Two' from dropdown menu on select[name="my-select"]
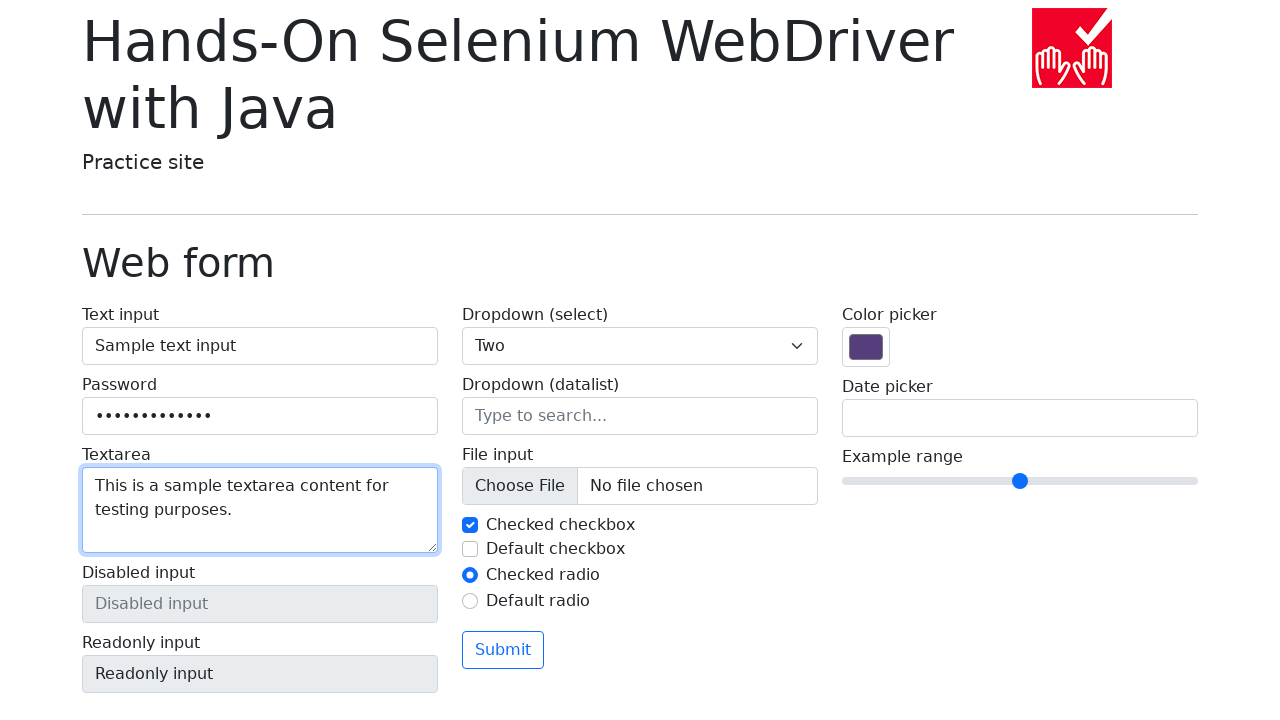

Filled datalist input with 'San Francisco' on input[name="my-datalist"]
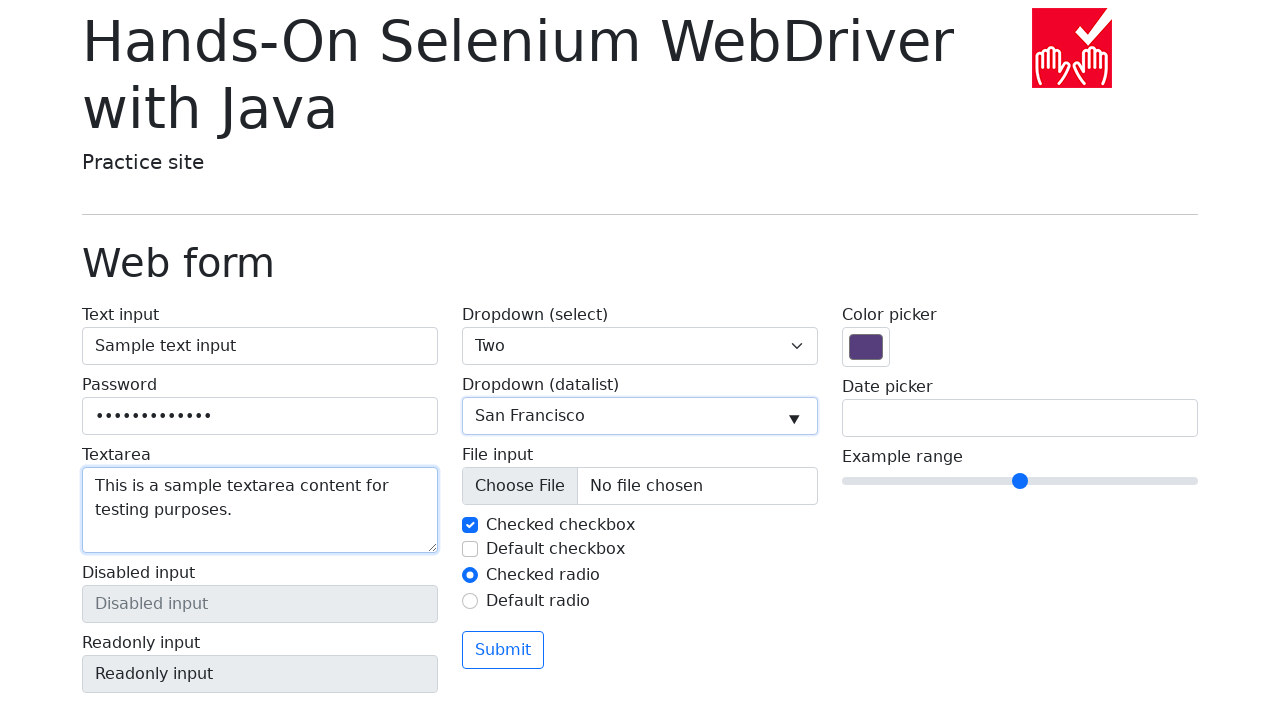

Checked checkbox 'my-check-1' on input#my-check-1
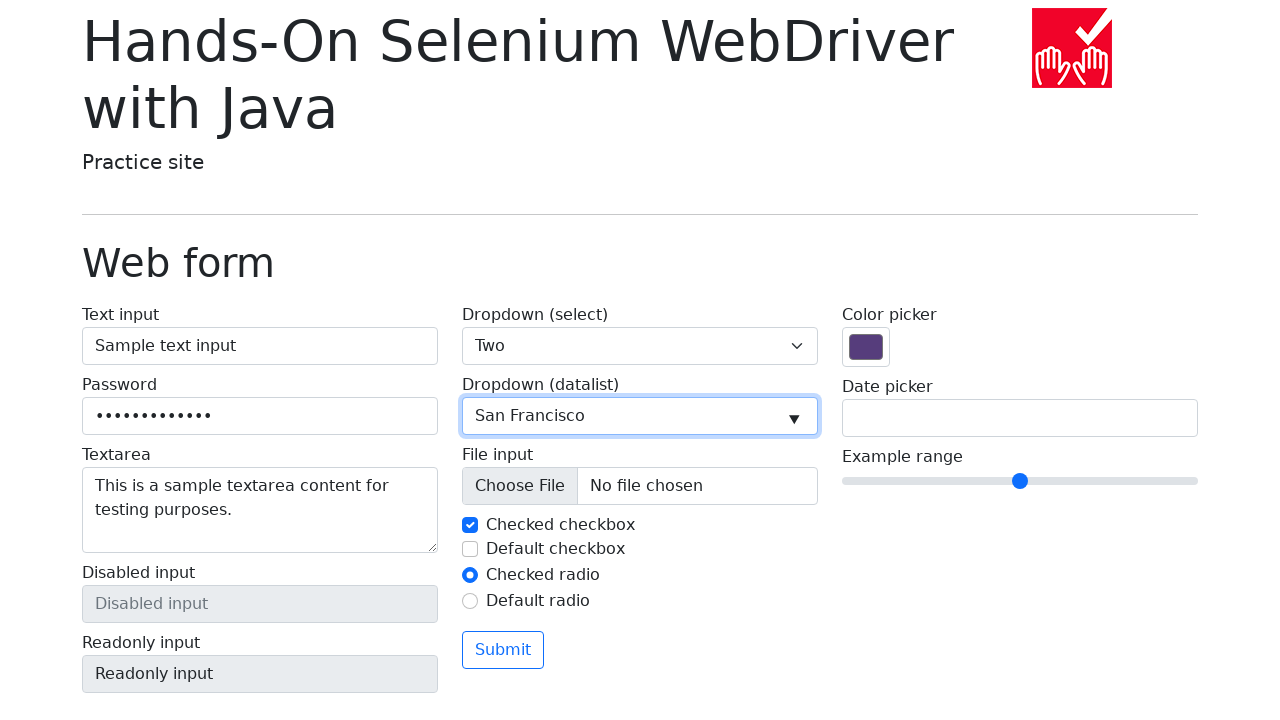

Selected radio button 'my-radio-2' at (470, 601) on input#my-radio-2
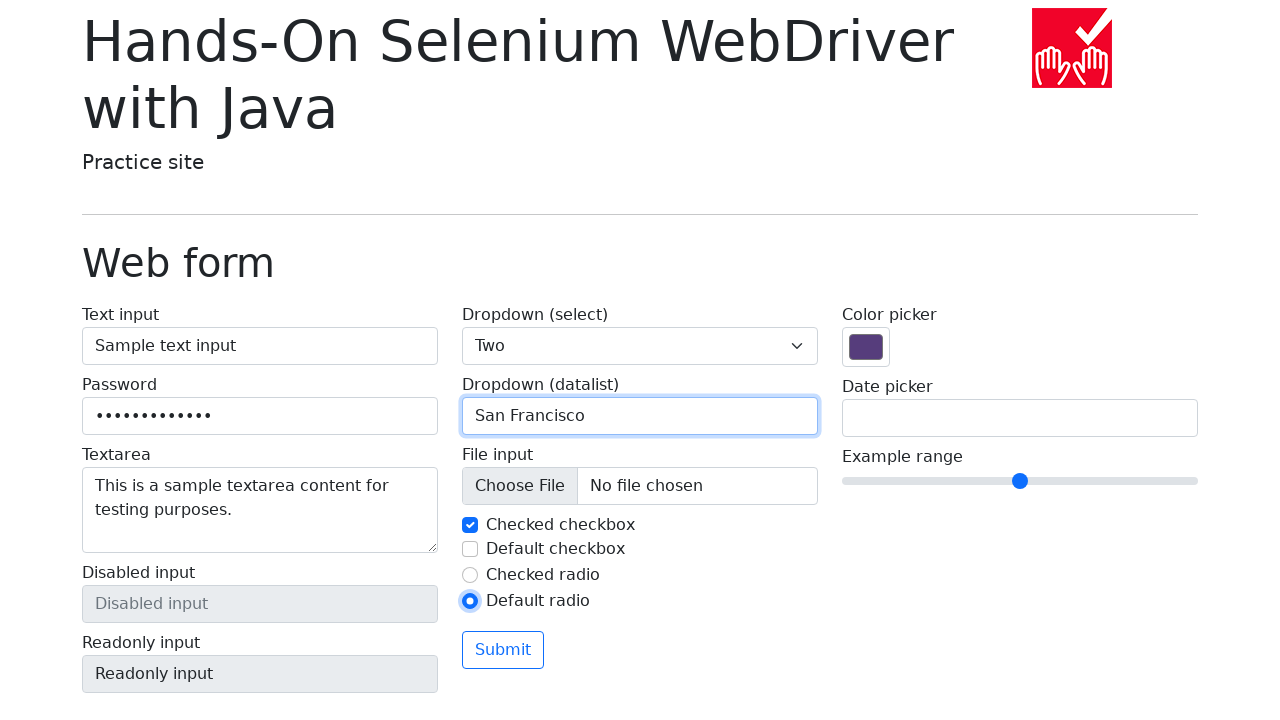

Set color picker value to '#ff5733'
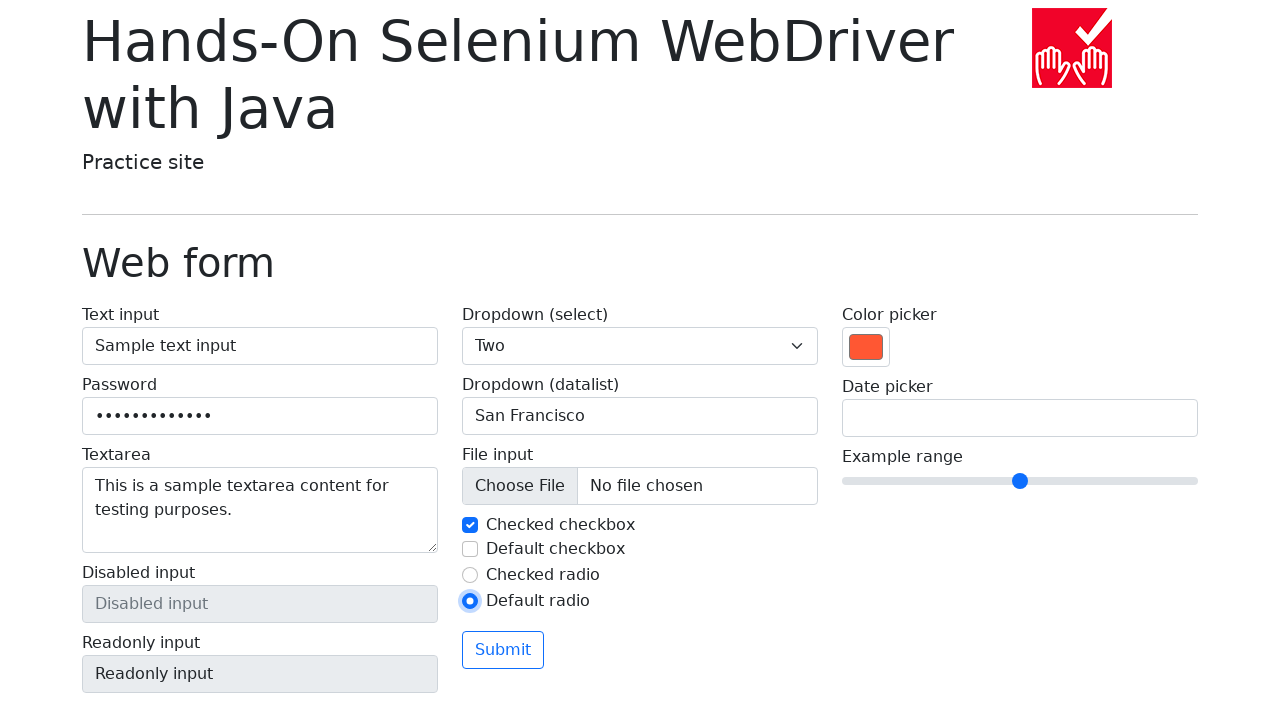

Set range slider value to 7
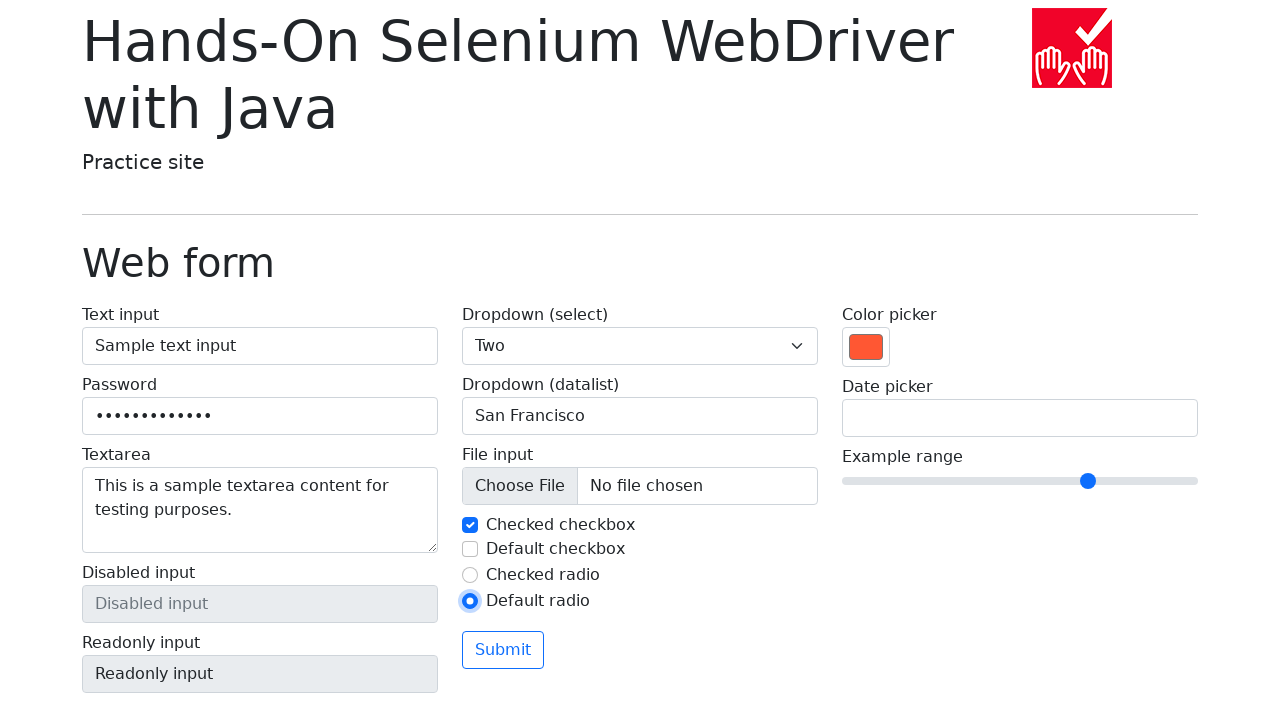

Filled date field with '2024-03-15' on input[name="my-date"]
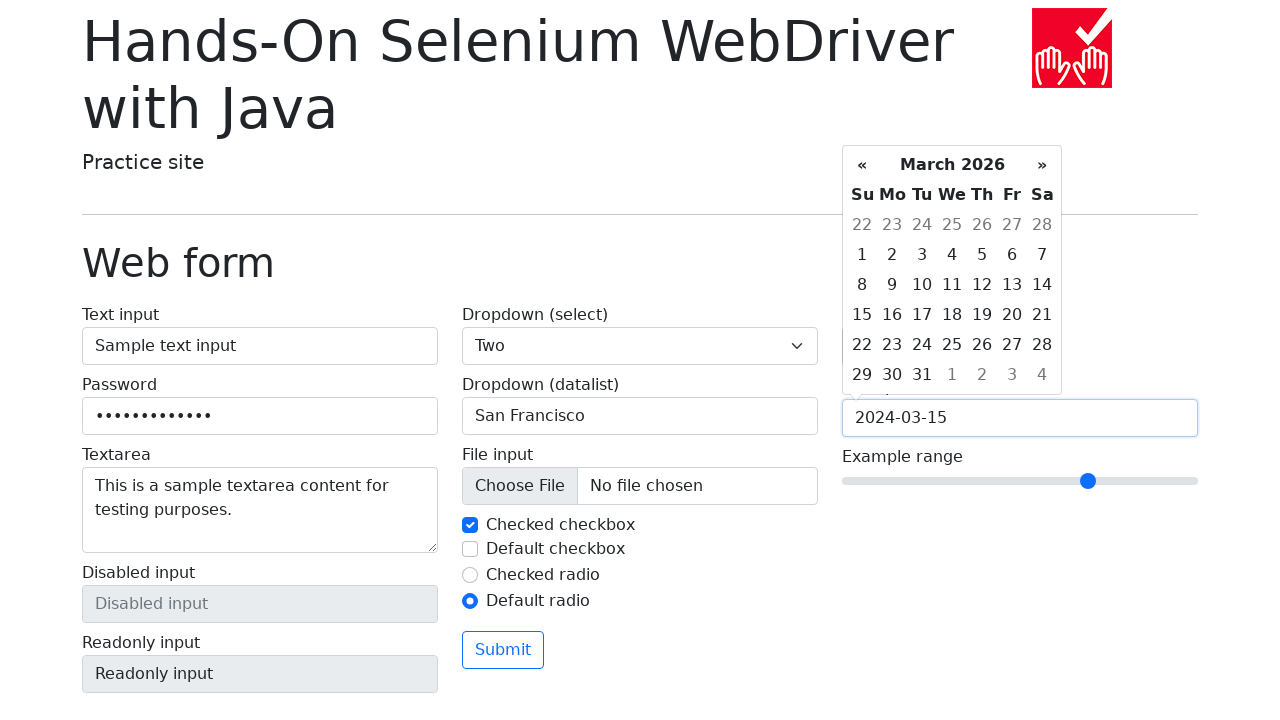

Clicked submit button to submit the form at (503, 650) on button[type="submit"]
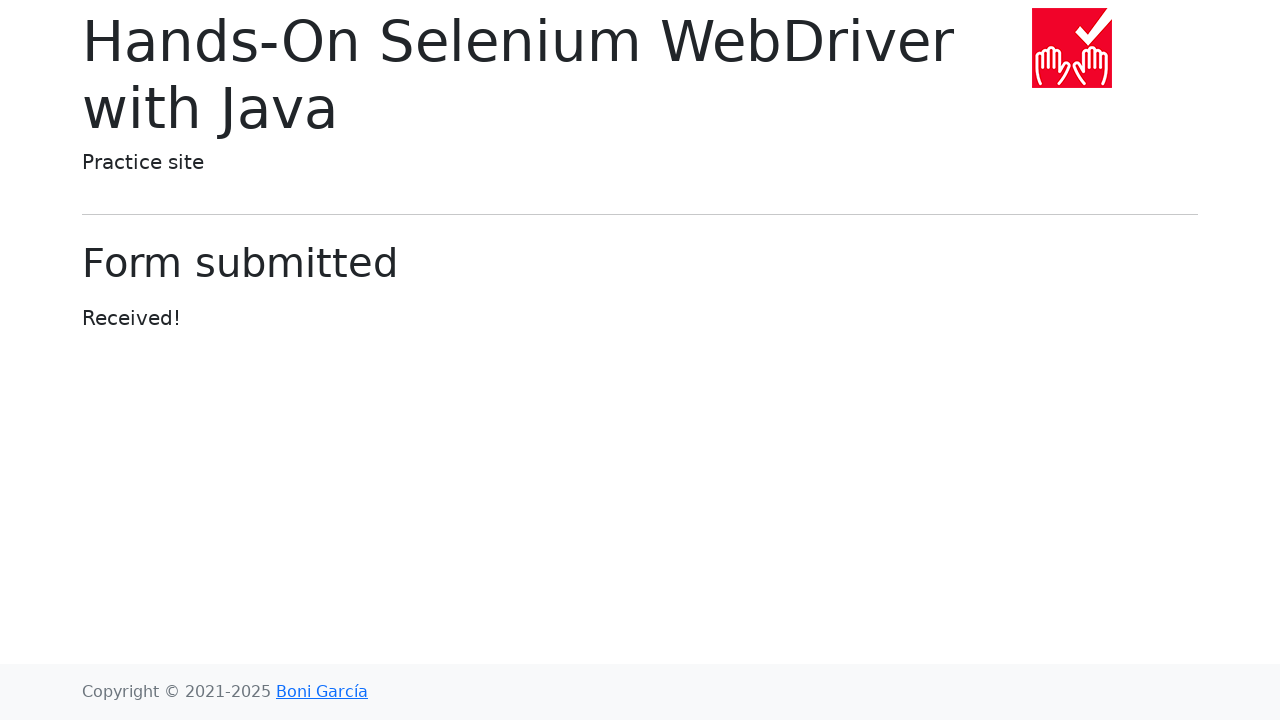

Success message displayed on form submission
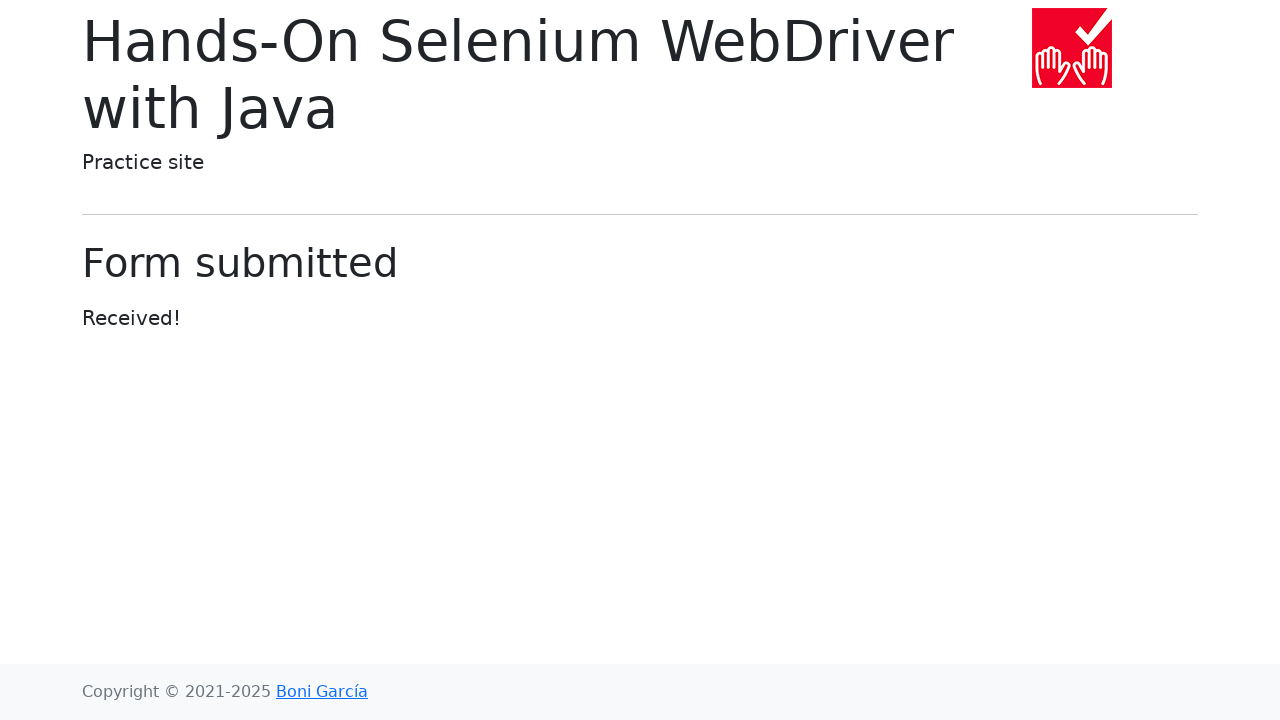

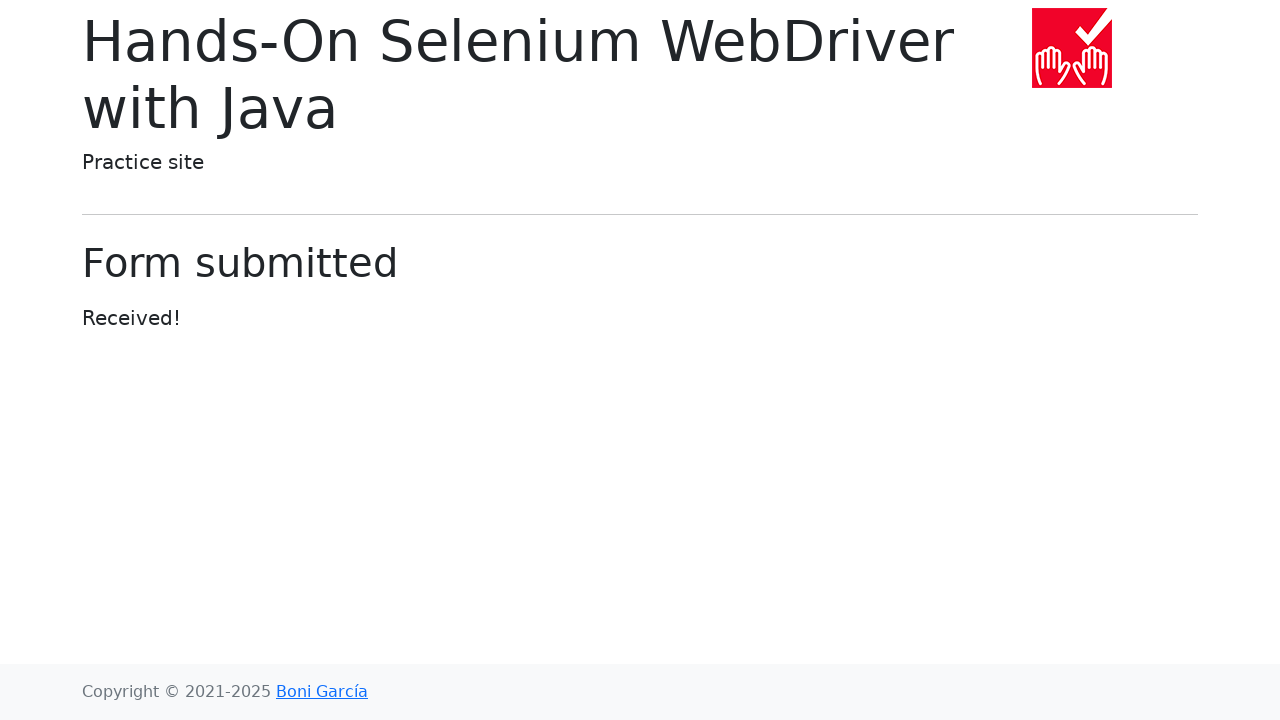